Tests customer care form validation by submitting the form with empty fields and verifying error messages are displayed for all required fields.

Starting URL: https://parabank.parasoft.com/parabank/contact.htm

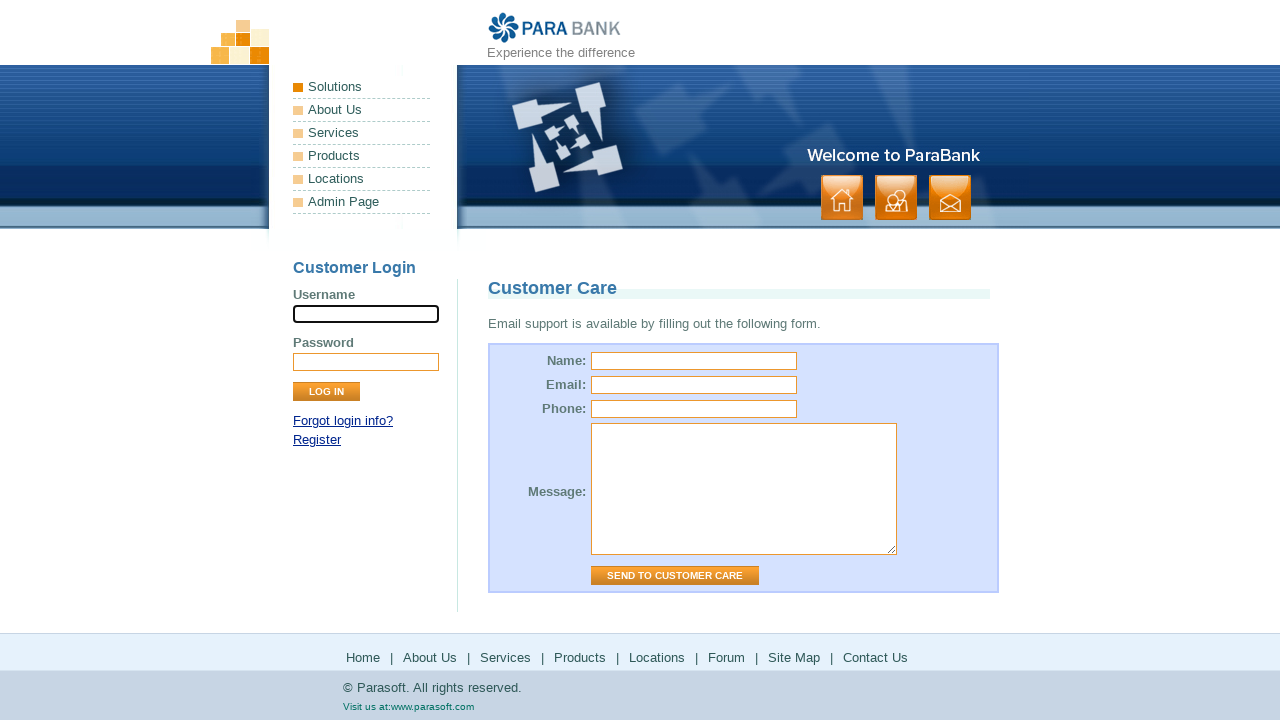

Clicked 'Send to Customer Care' button with empty form fields at (675, 576) on input[value="Send to Customer Care"]
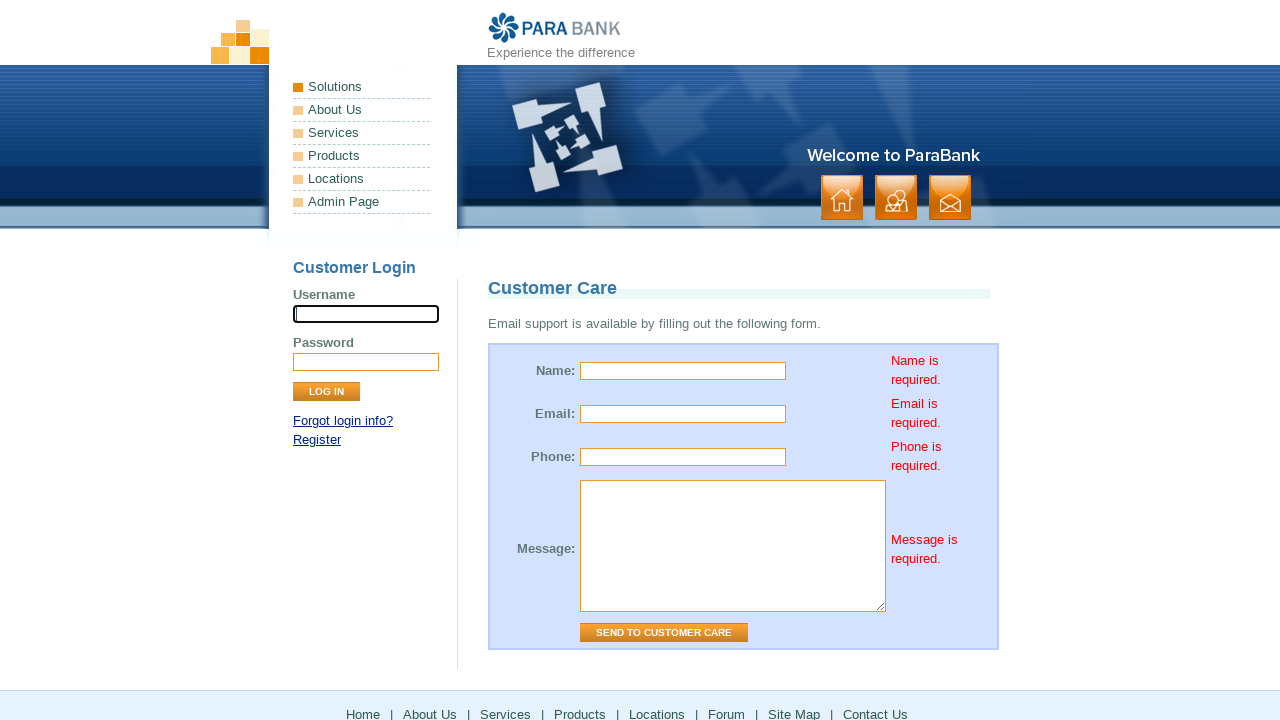

Name field error message appeared
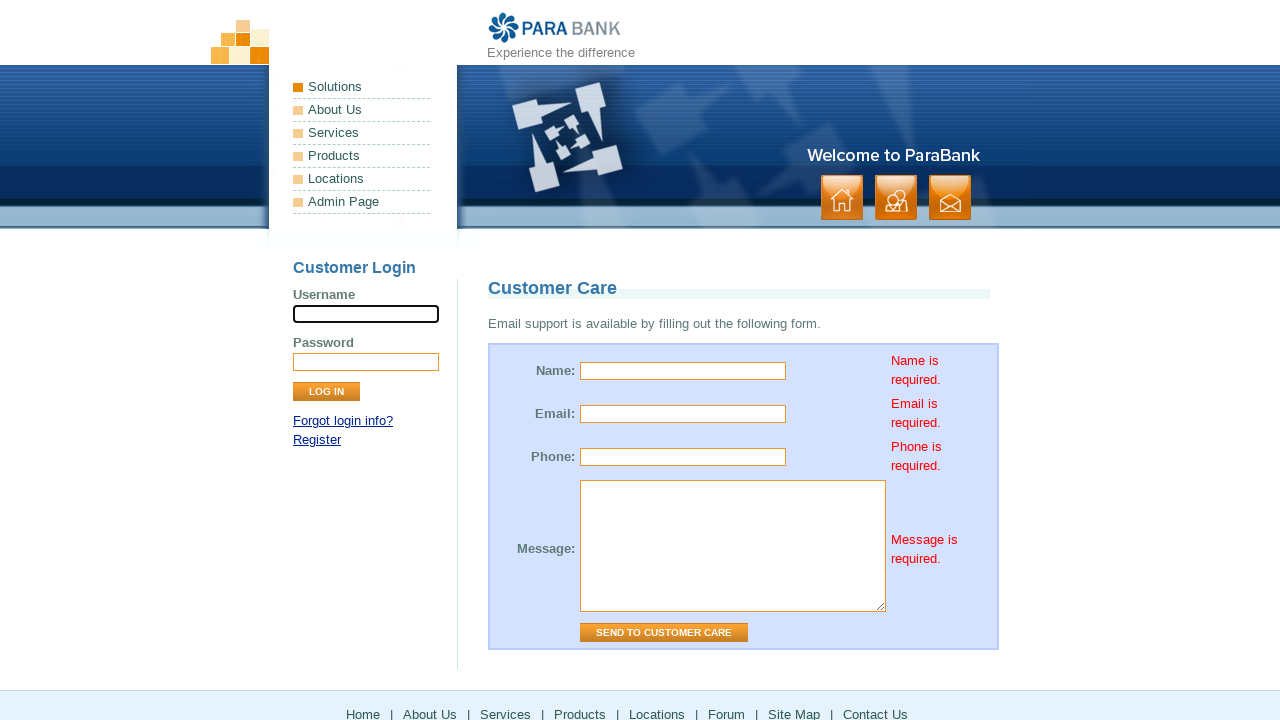

Email field error message appeared
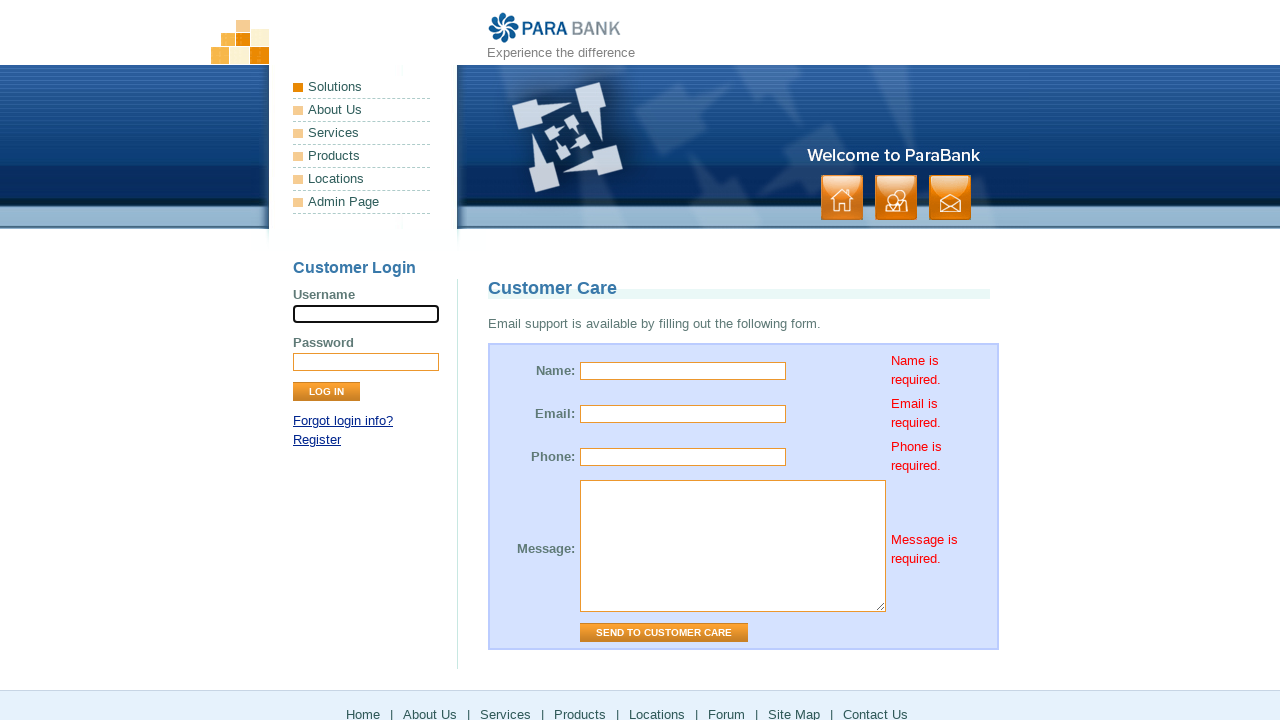

Phone field error message appeared
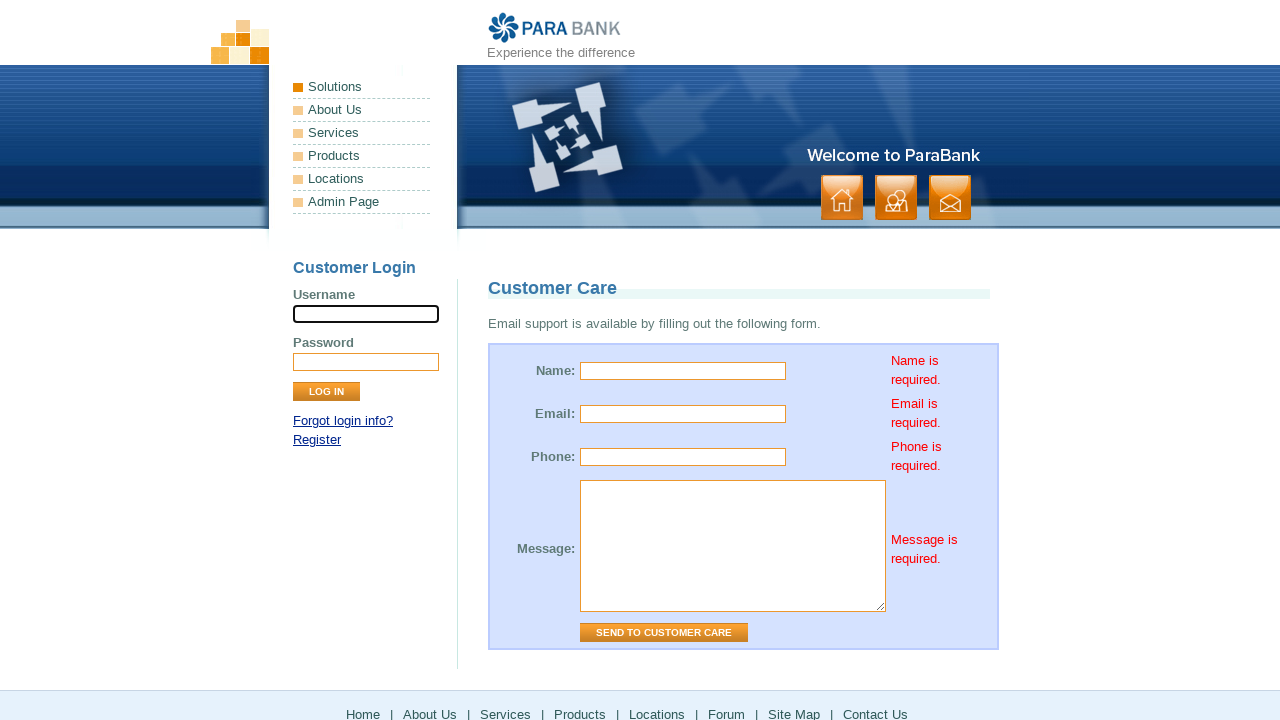

Message field error message appeared
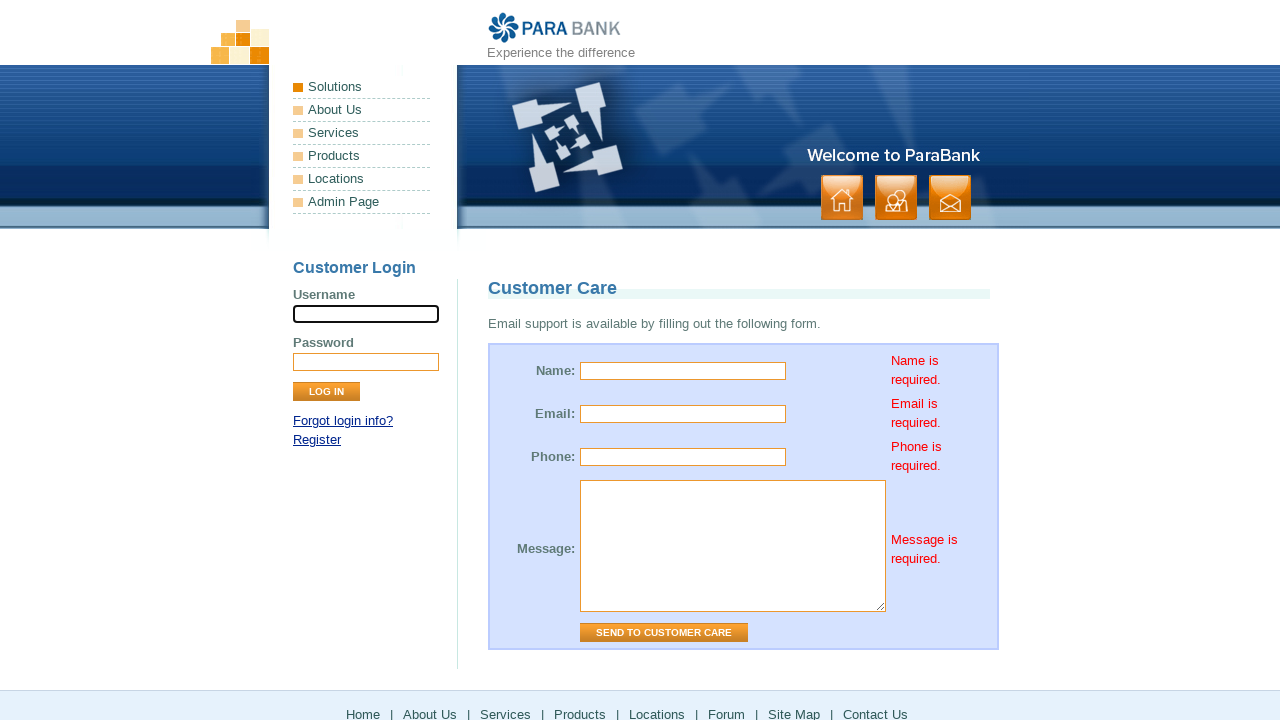

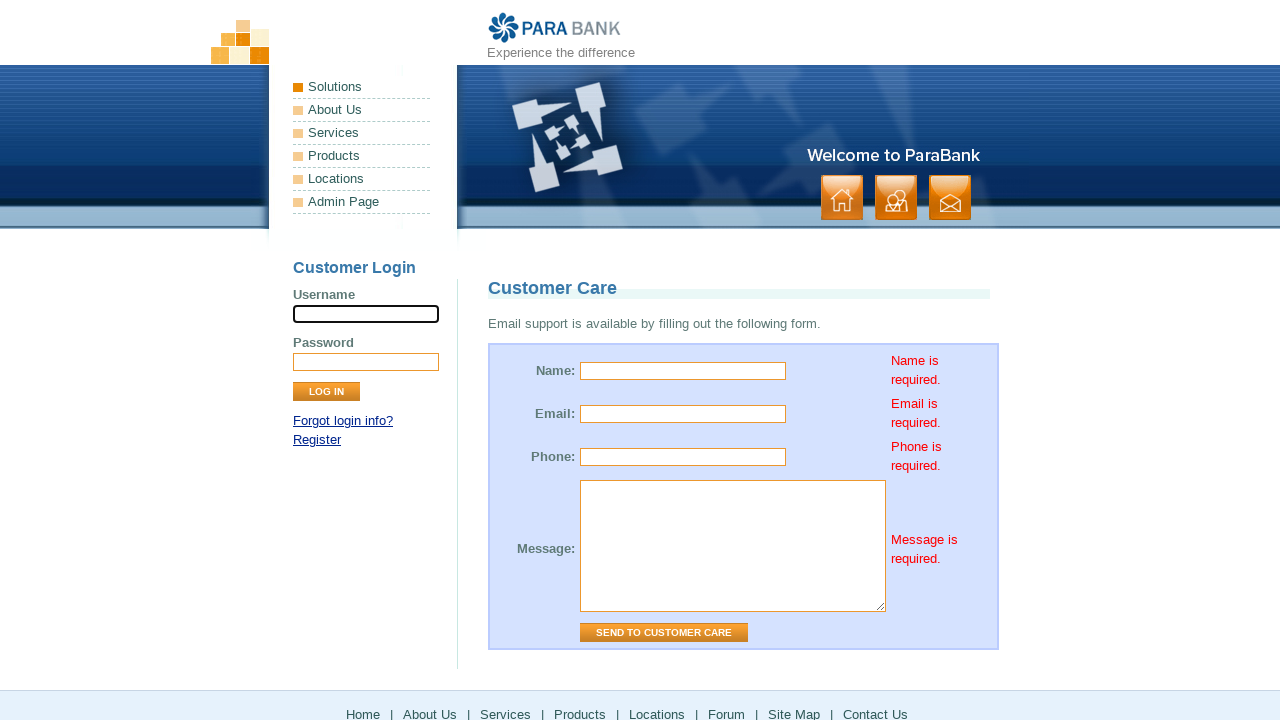